Tests file upload functionality on a PDF converter website by clicking the "Choose file" button and uploading a sample file using Playwright's native file chooser handling.

Starting URL: https://www.freepdfconvert.com/

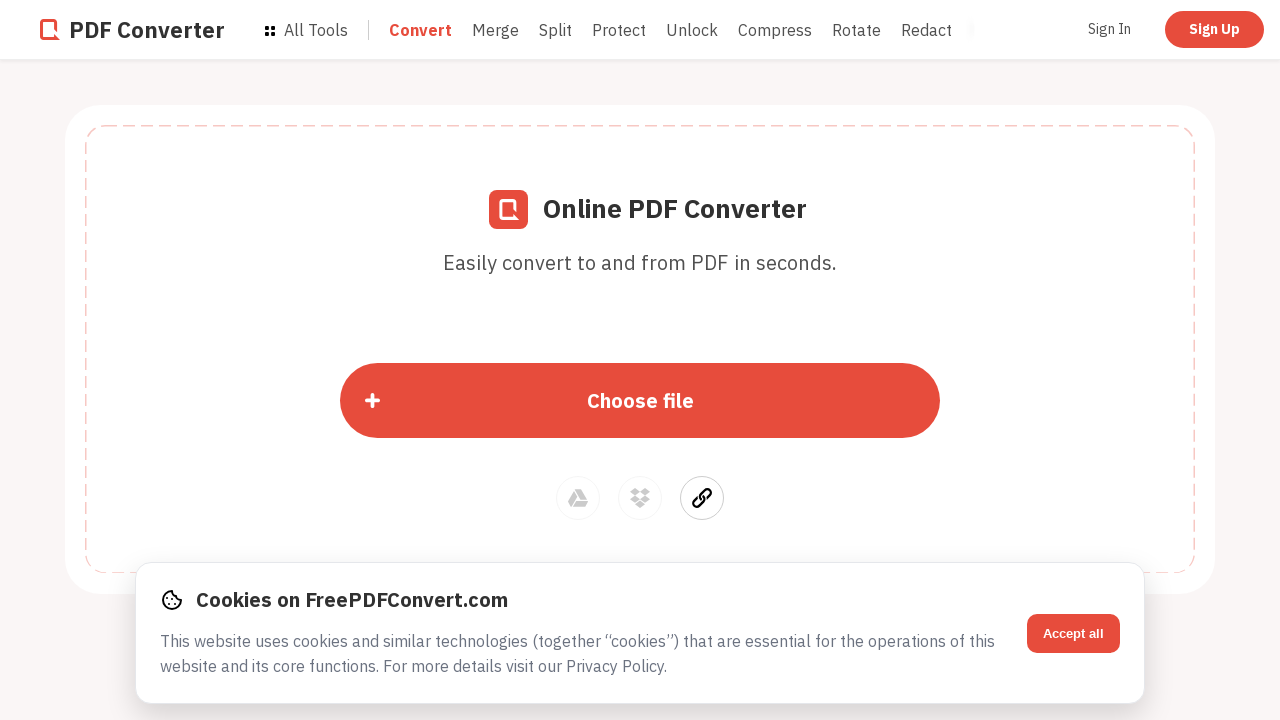

Waited for page to load with networkidle state
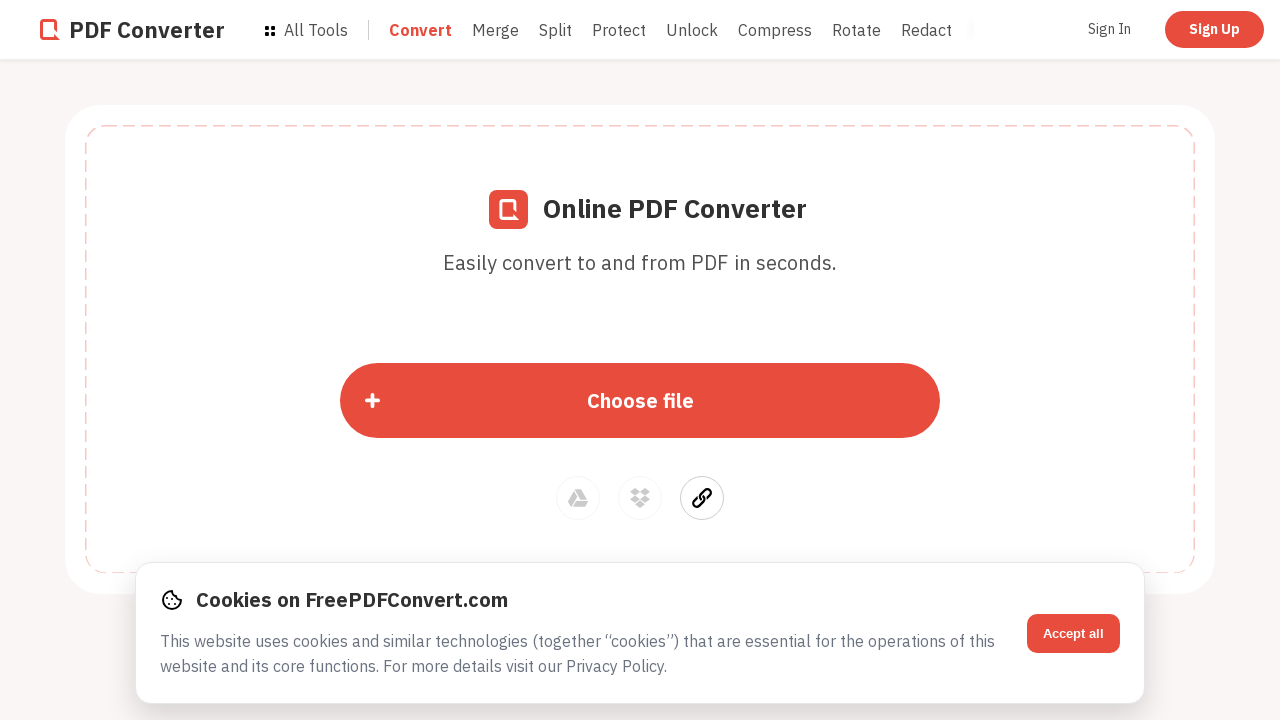

Clicked 'Choose file' button and intercepted file chooser dialog at (640, 400) on xpath=//span[contains(text(),'Choose file')]
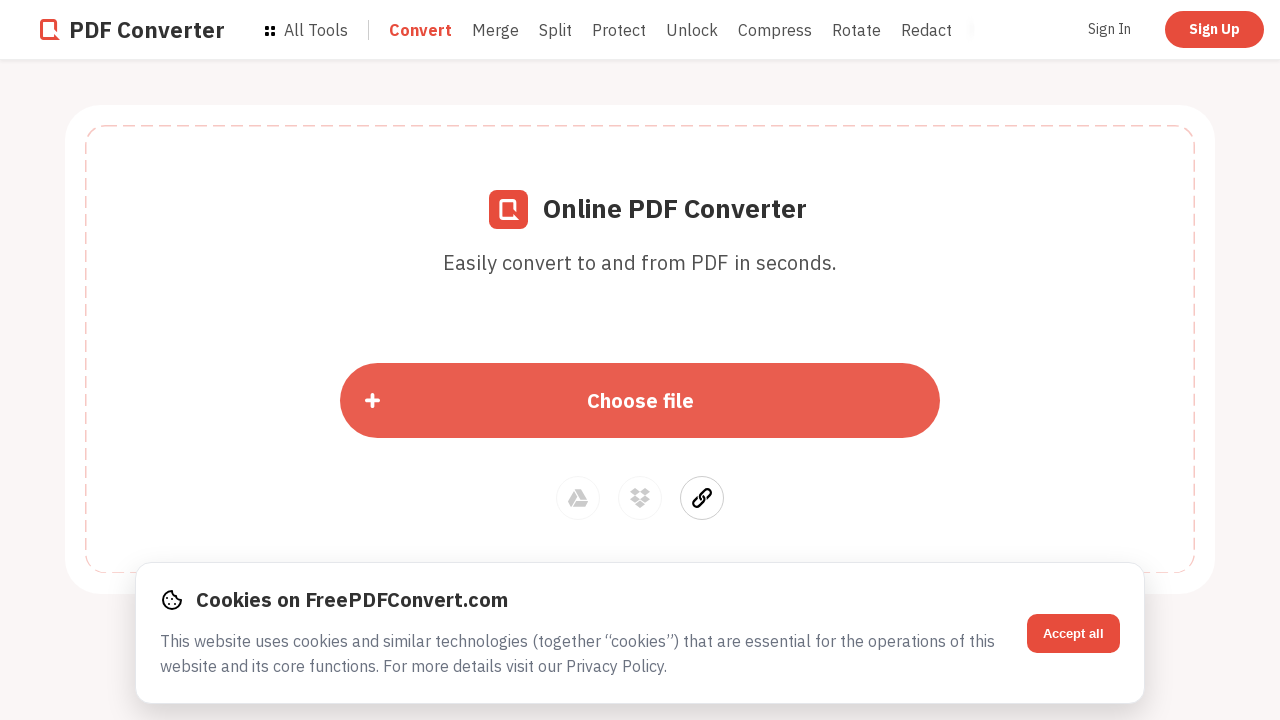

Created temporary test file for upload
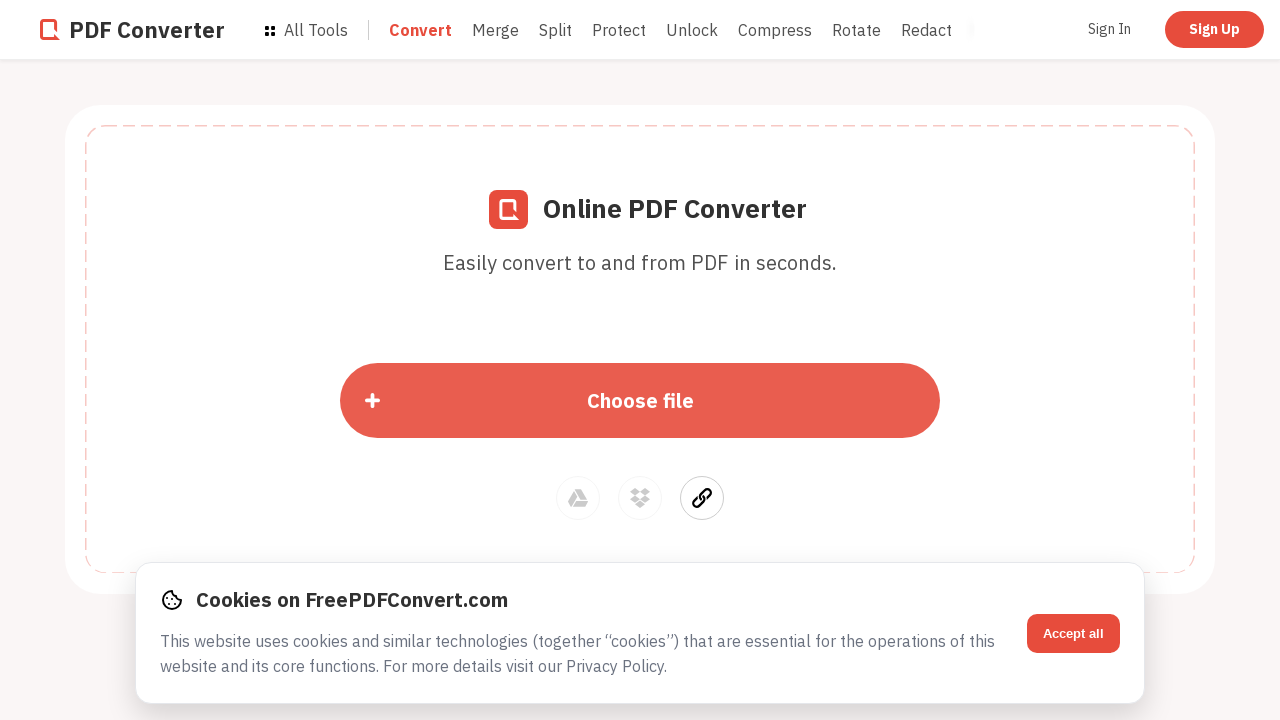

Uploaded file through file chooser
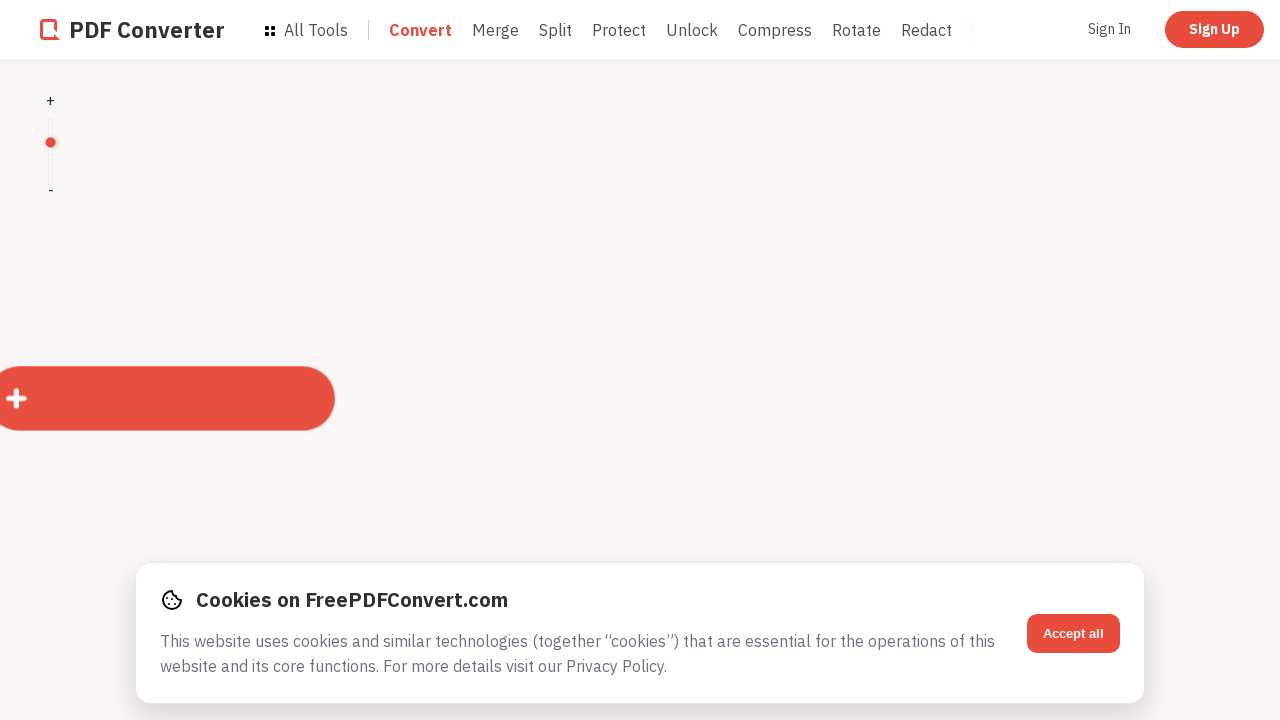

Cleaned up temporary file
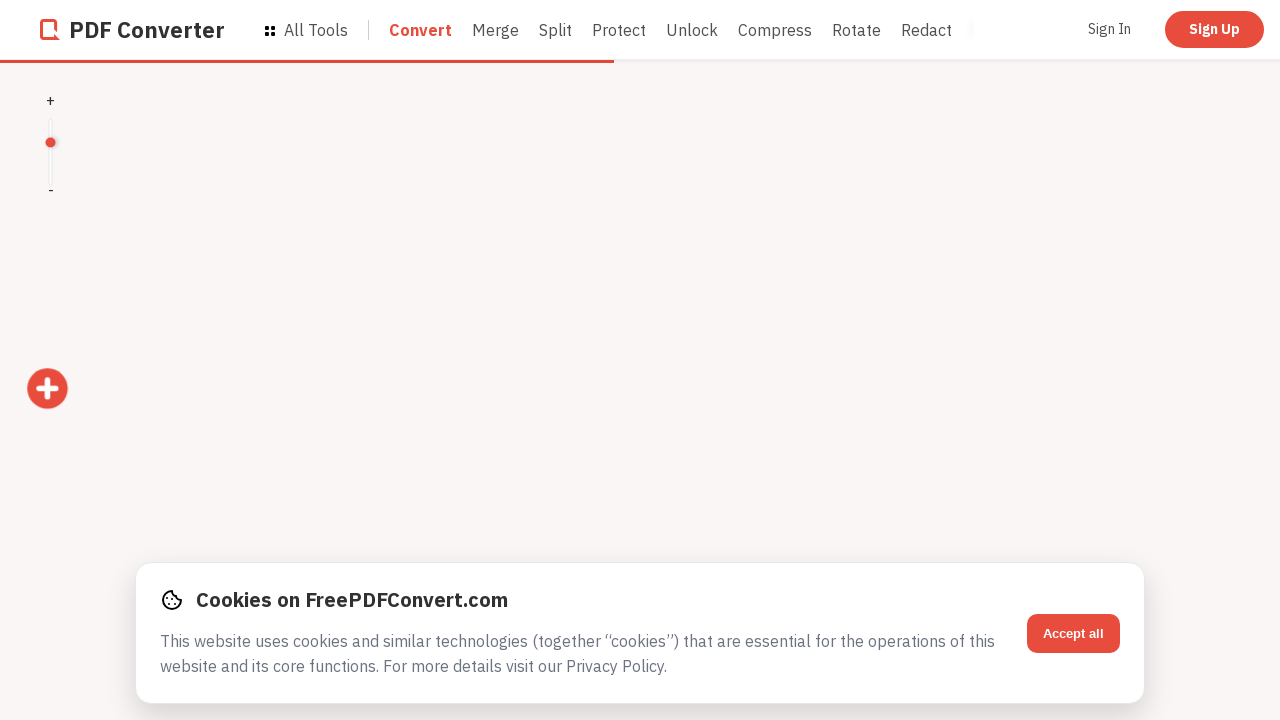

Waited 2 seconds for file upload to process
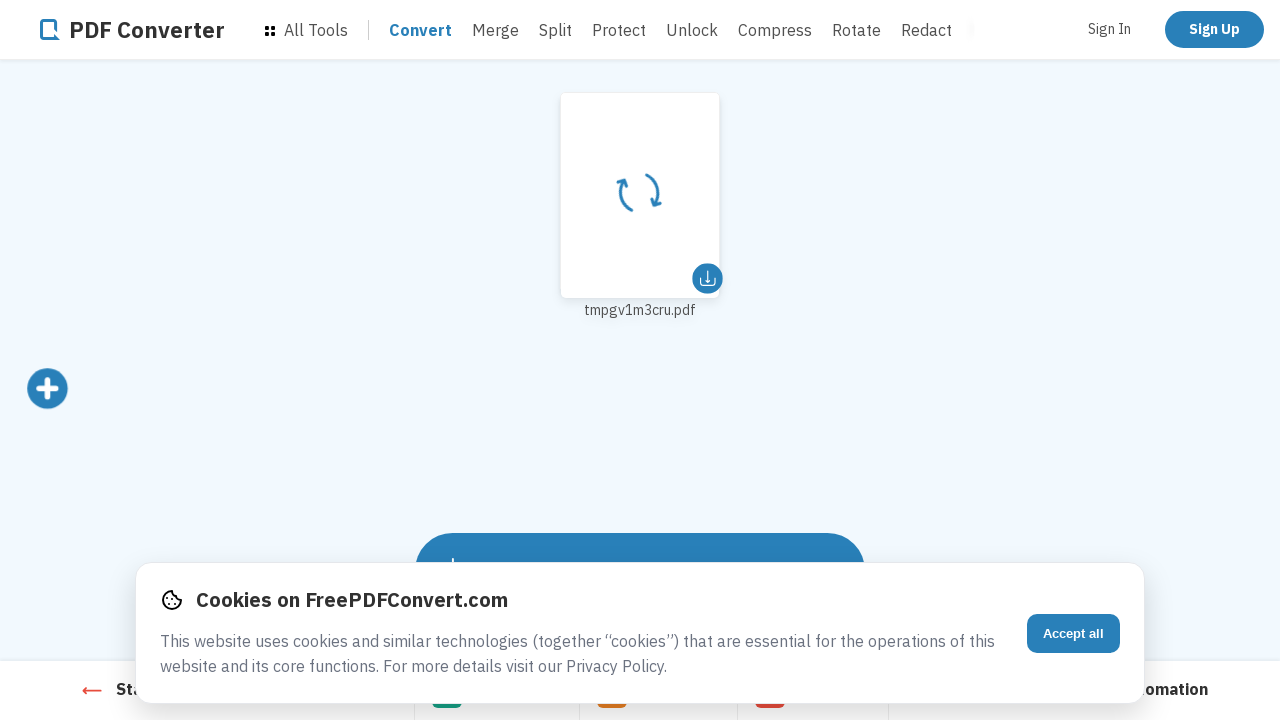

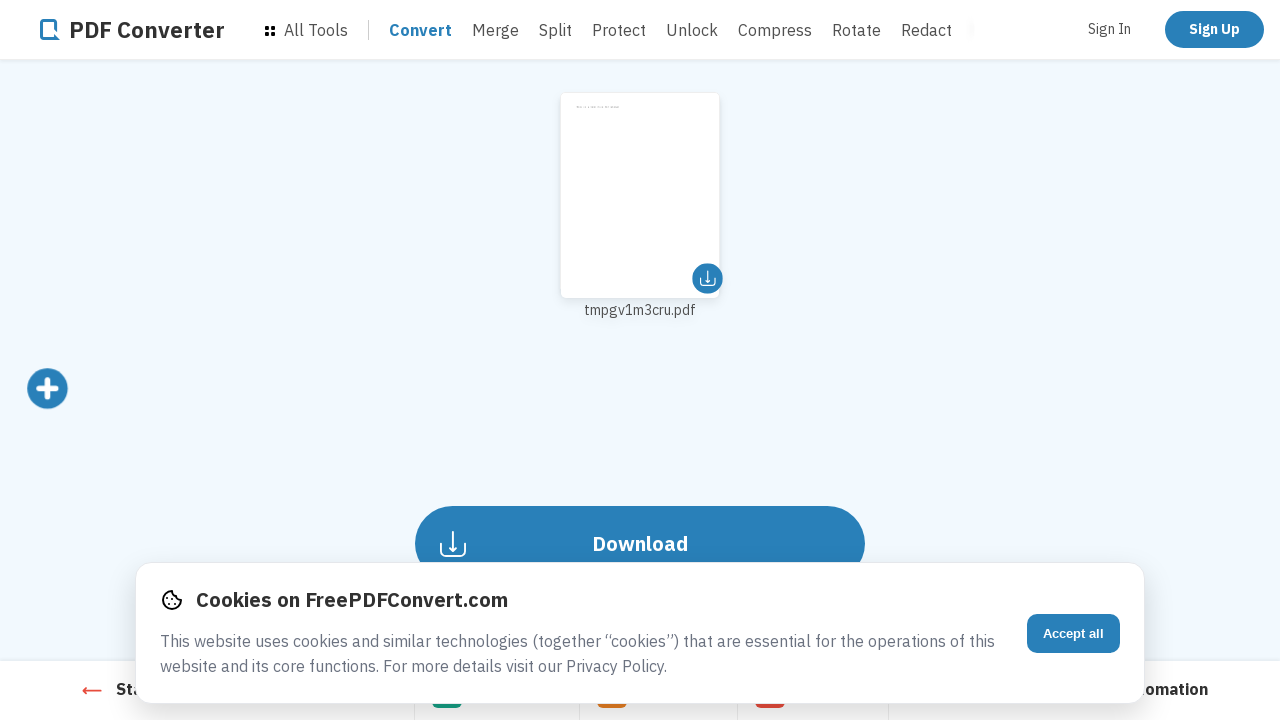